Visits the Laravel website and verifies the page title does not contain "Pest".

Starting URL: https://laravel.com

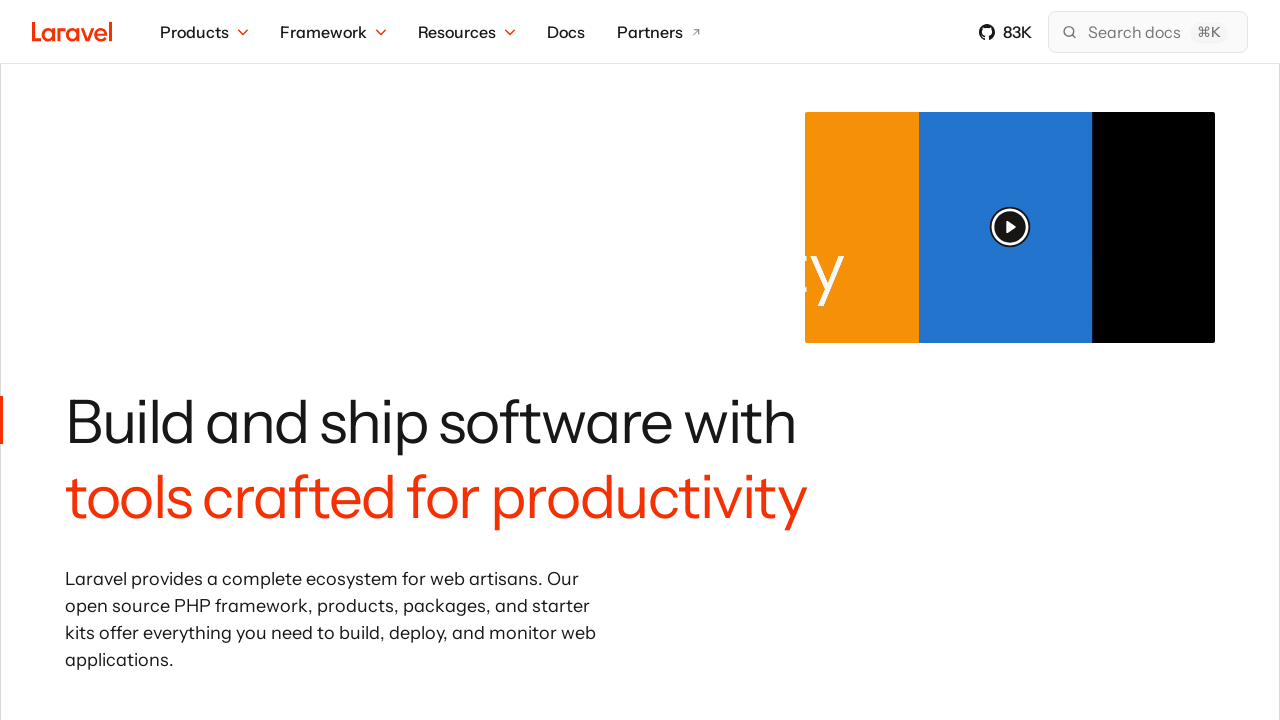

Navigated to Laravel website at https://laravel.com
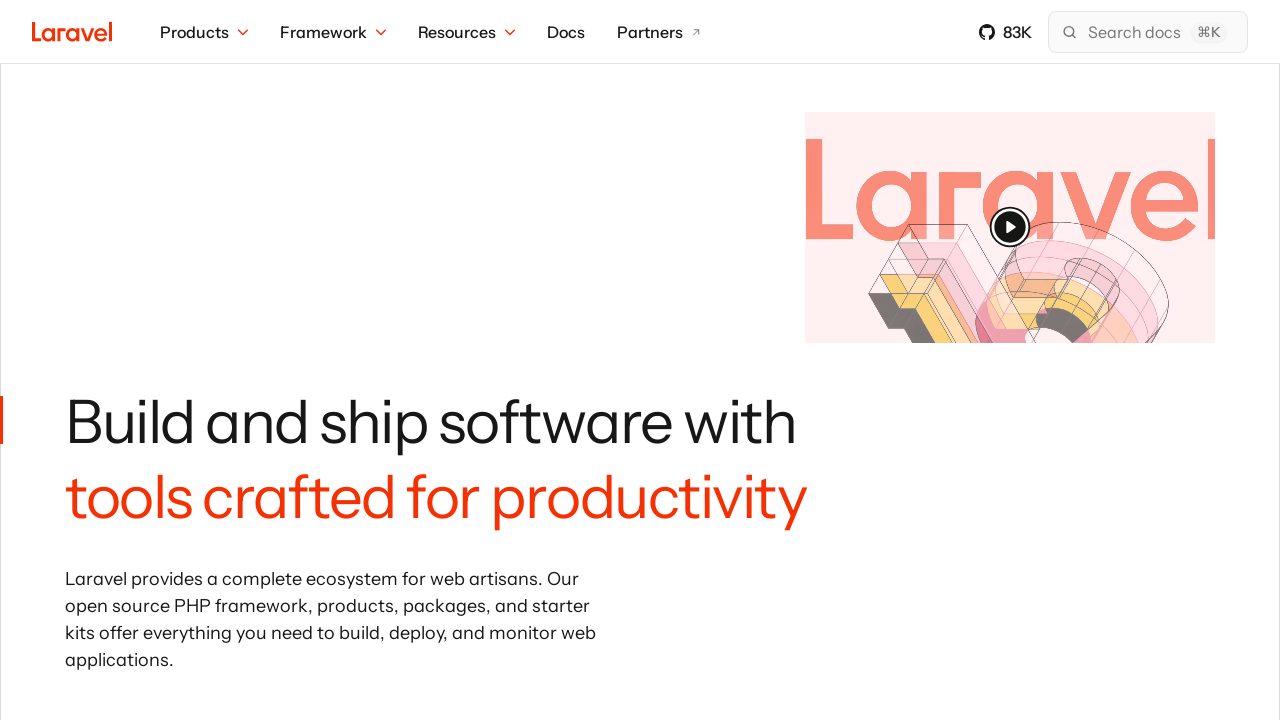

Verified page title does not contain 'Pest'
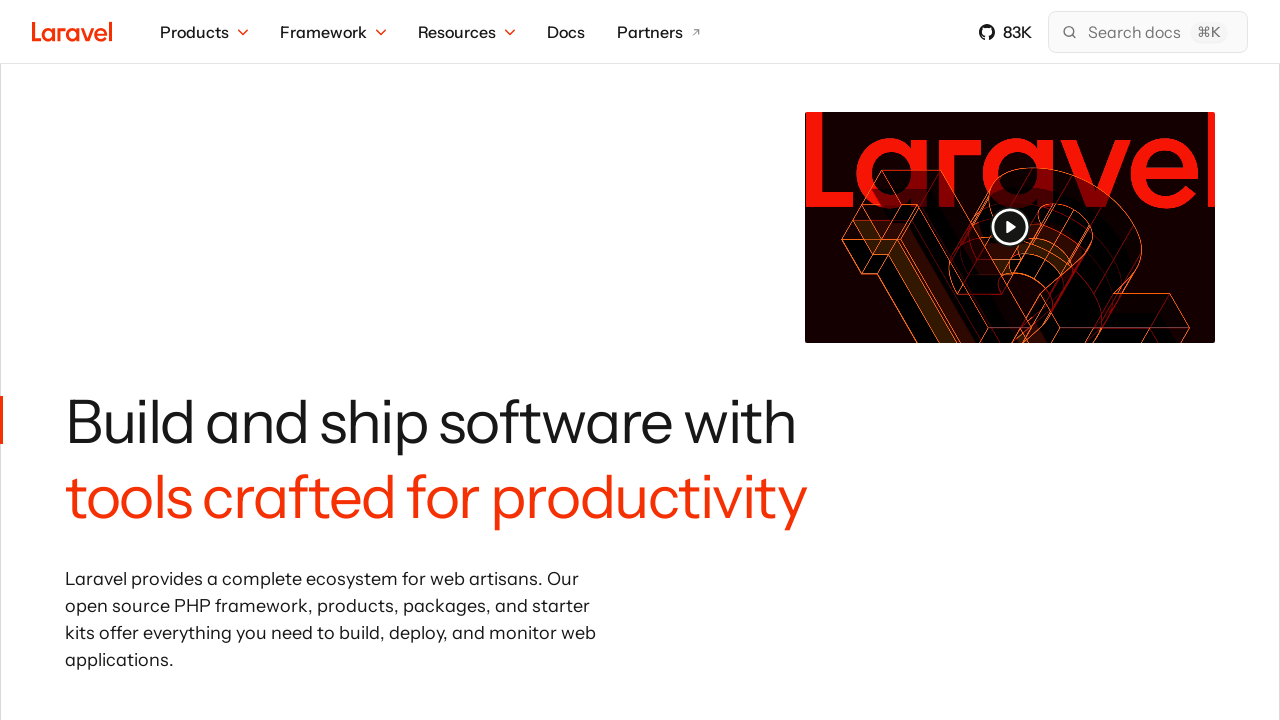

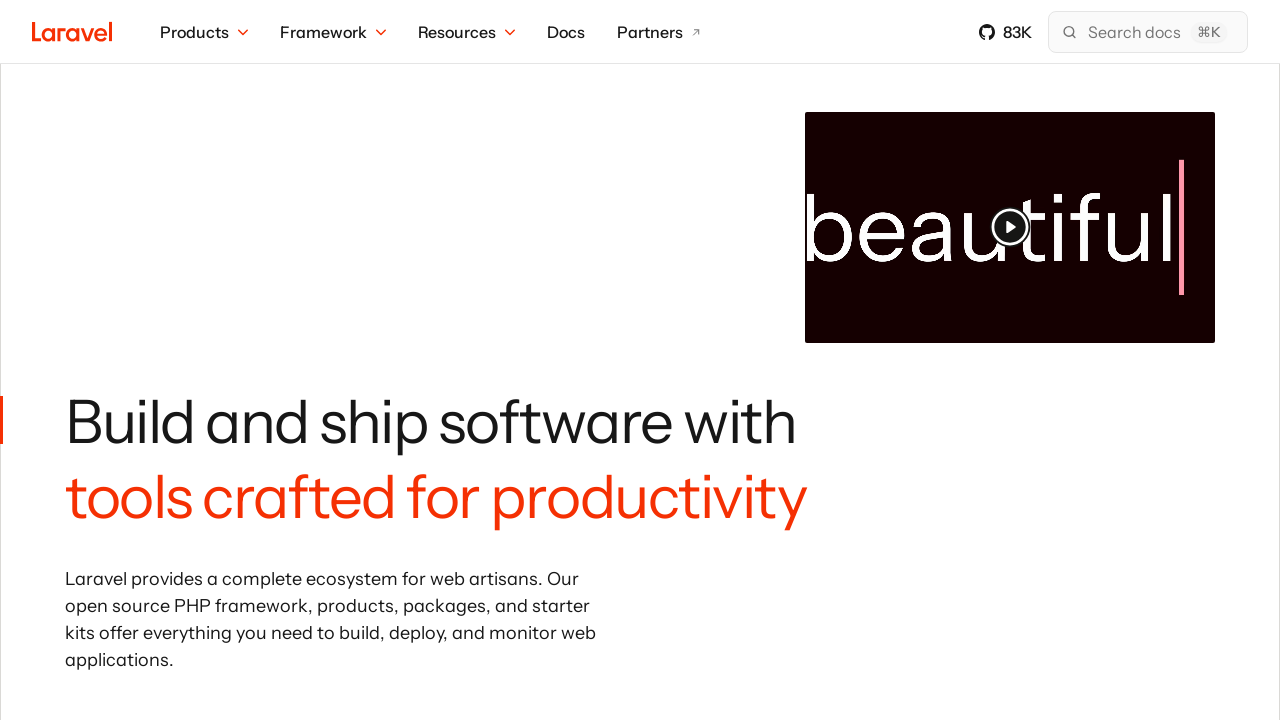